Tests slider functionality by dragging the slider element and verifying the value updates correctly

Starting URL: https://demoqa.com/slider

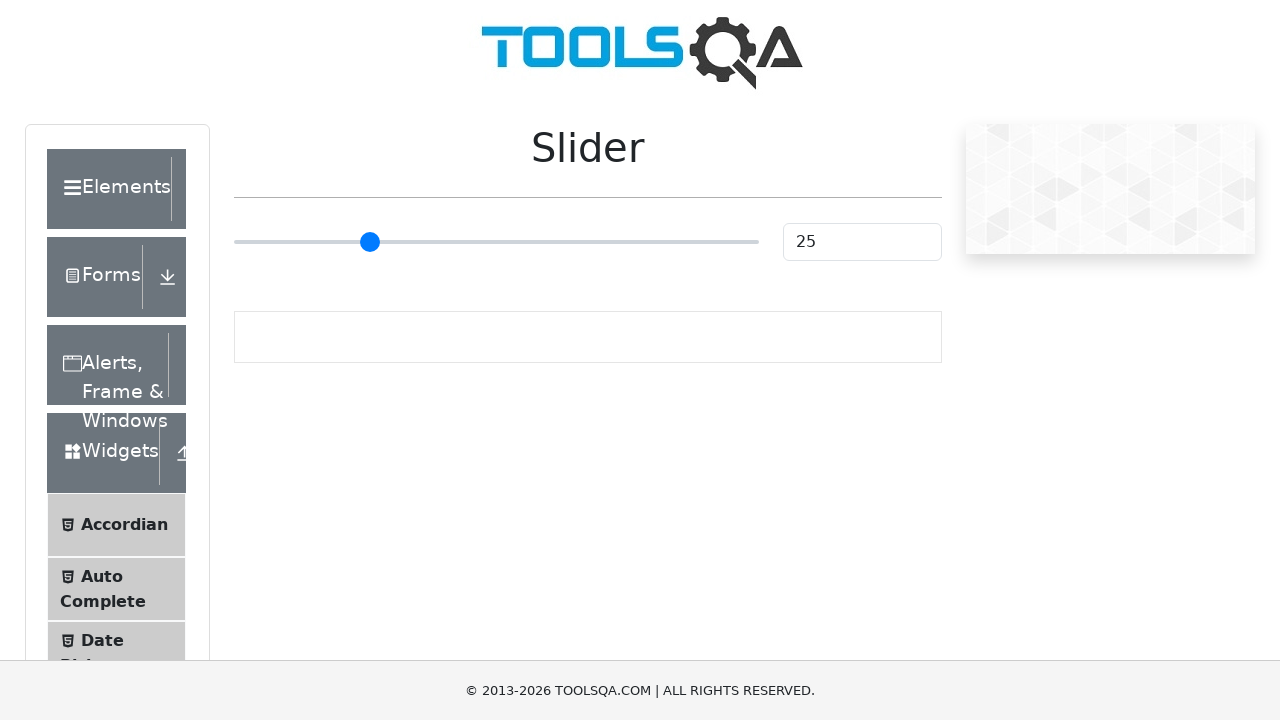

Navigated to slider demo page
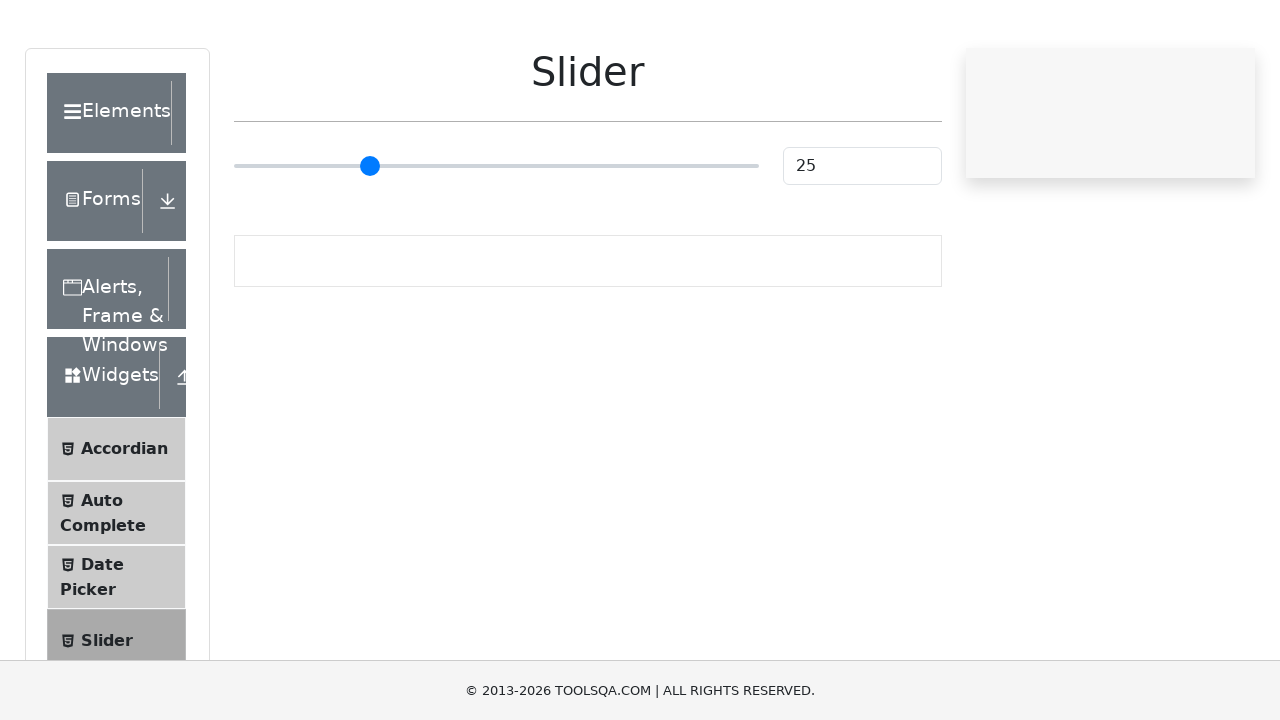

Located slider element
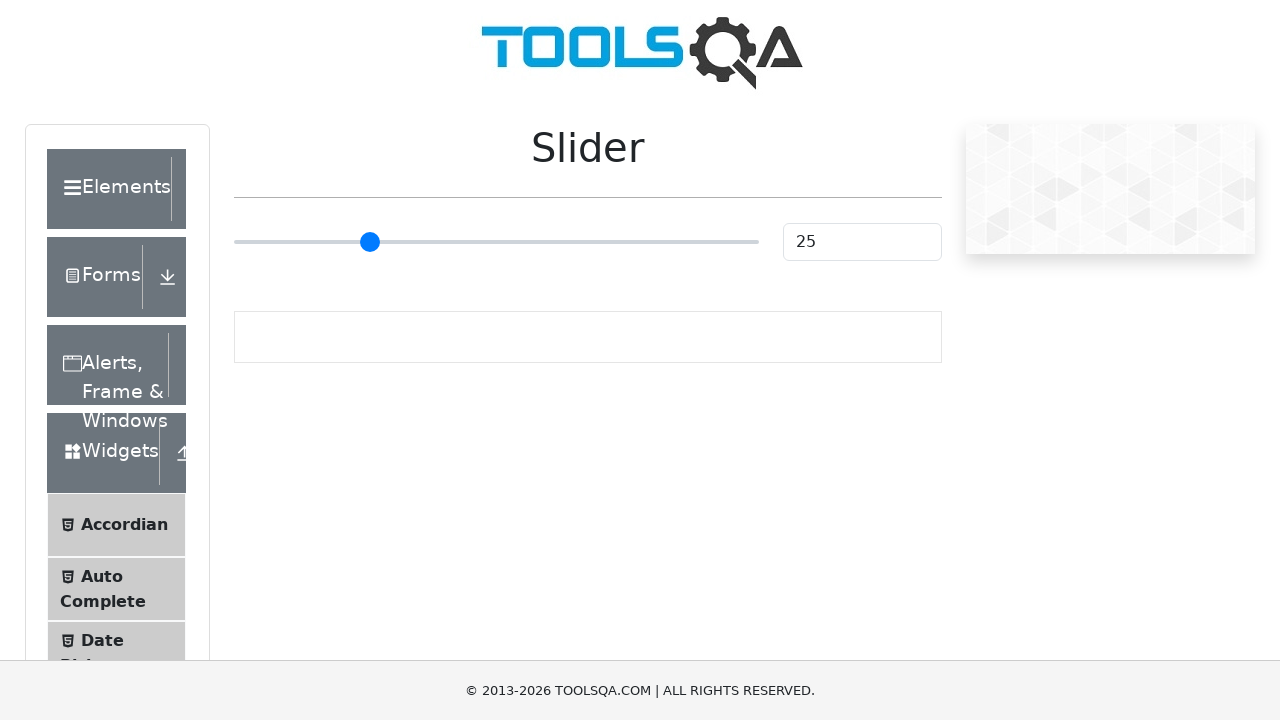

Dragged slider 50 pixels to the right at (284, 223)
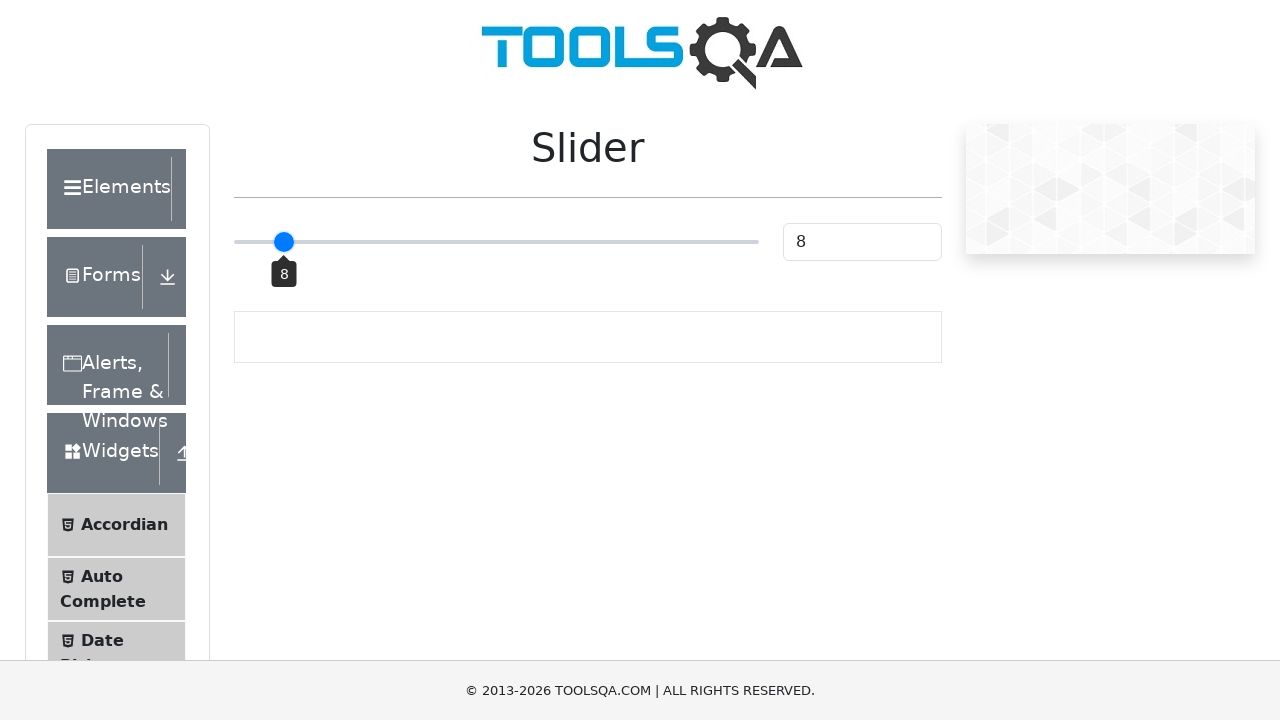

Retrieved slider value: 8
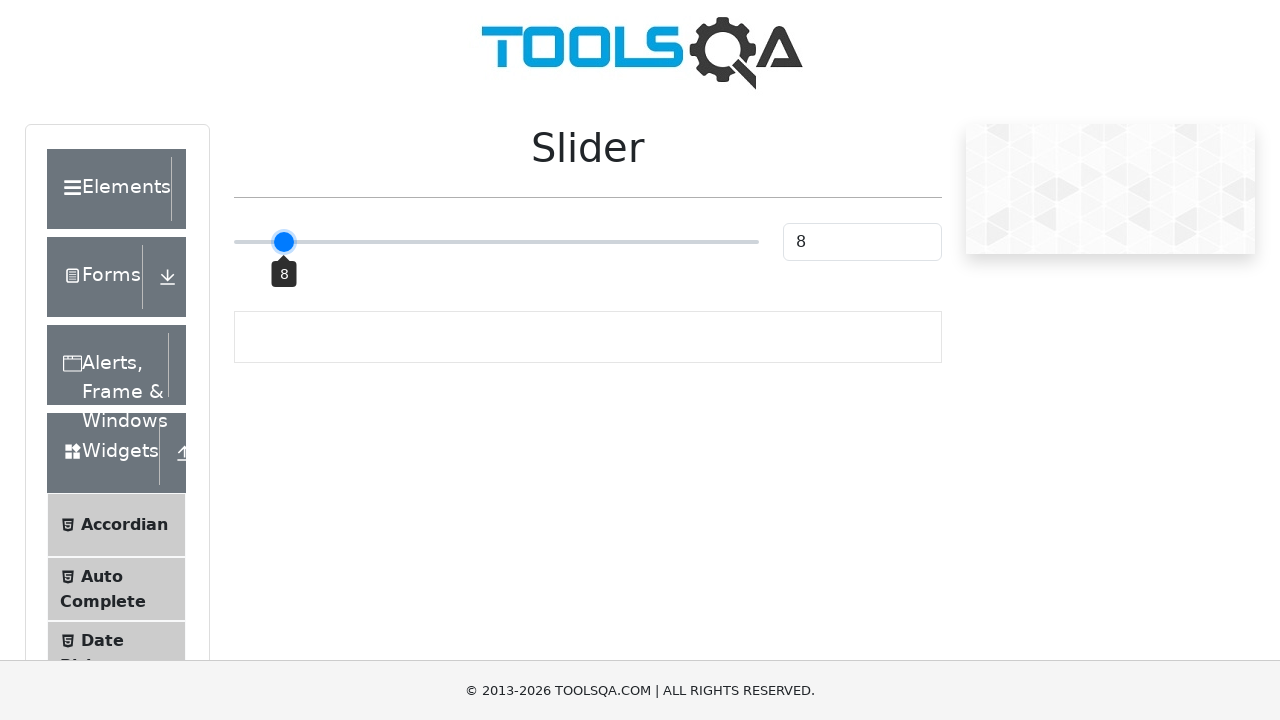

Retrieved panel value: 8
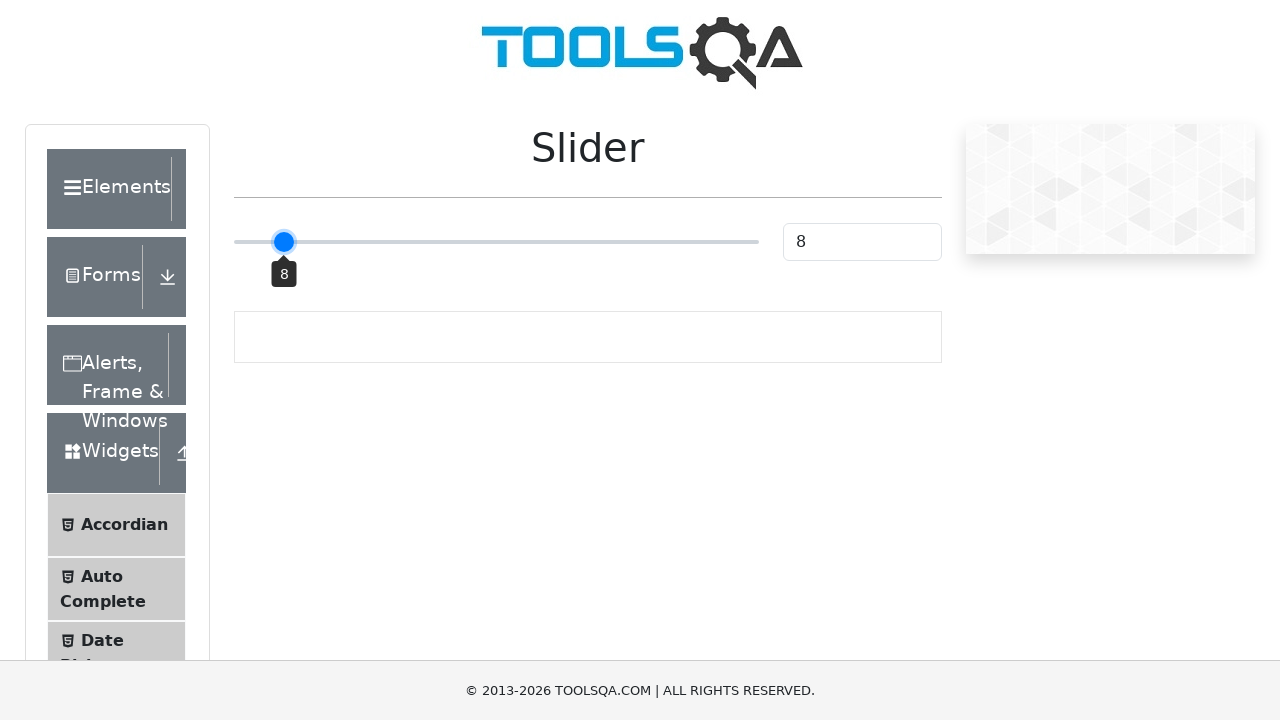

Verified slider value matches panel value: 8
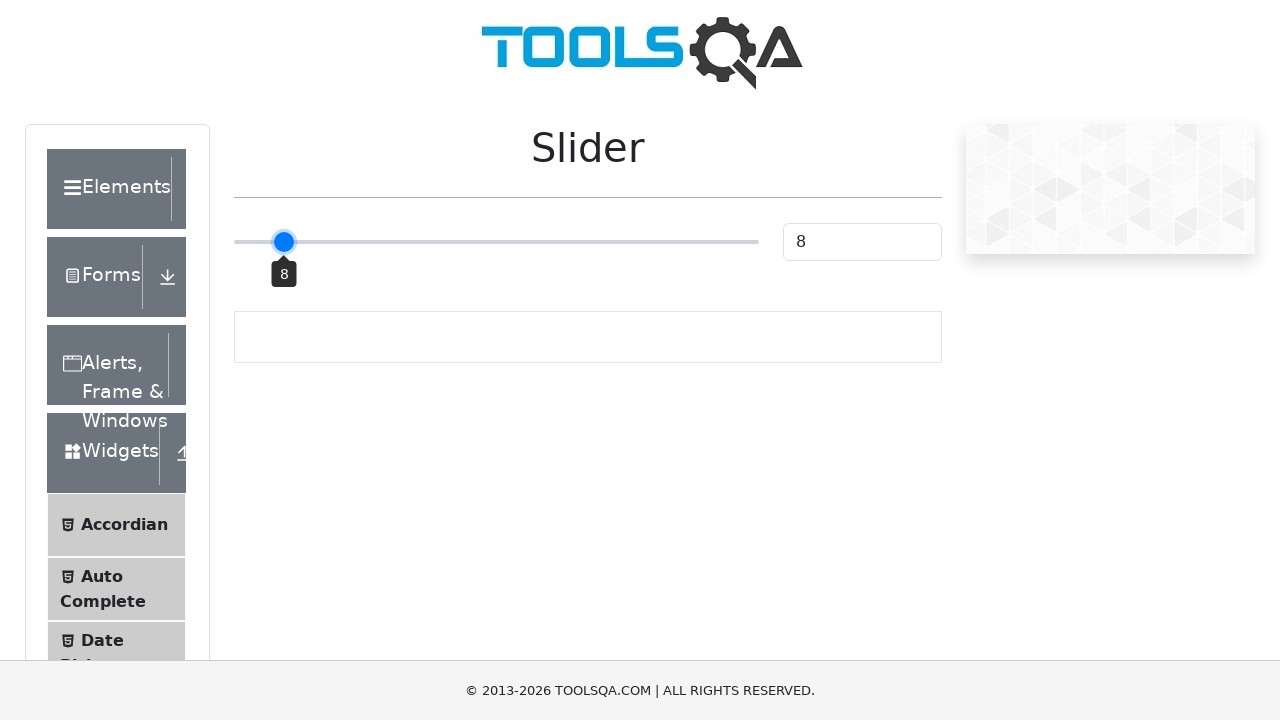

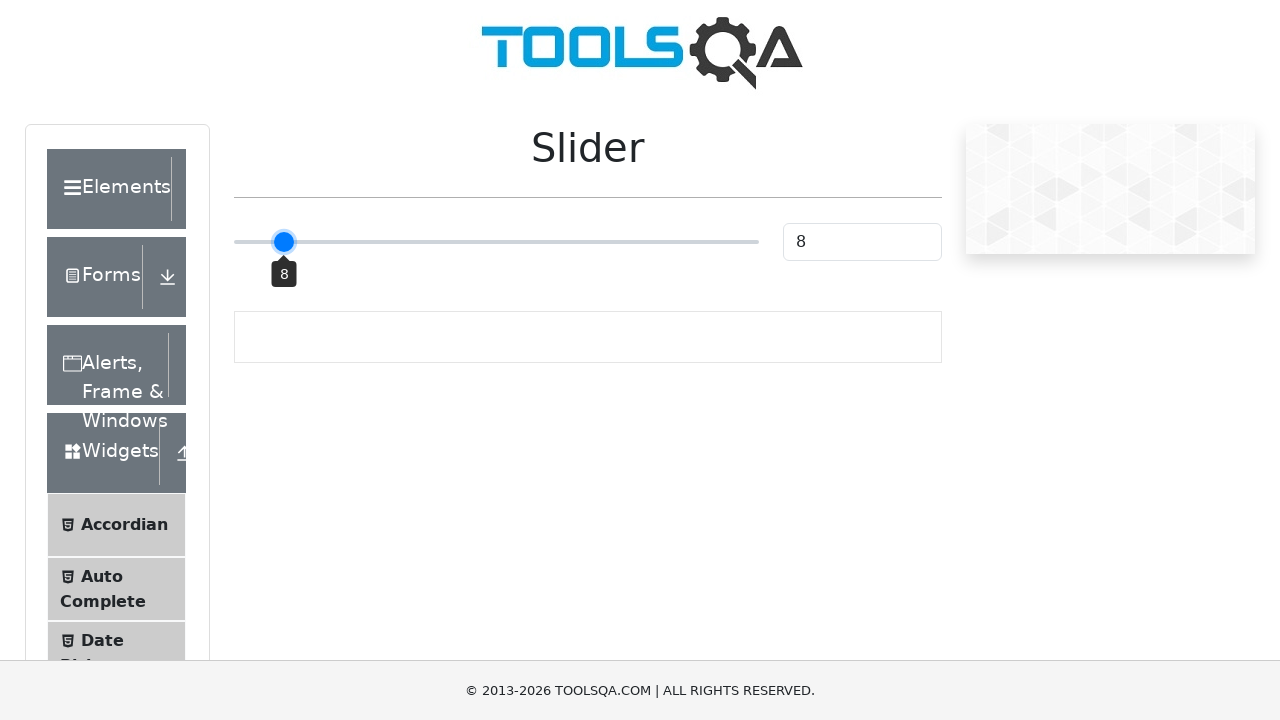